Tests product search functionality on GreenCart by searching for a product on the landing page, then opening the Top Deals page in a new window, searching for the same product there, and verifying the product names match between both pages.

Starting URL: https://rahulshettyacademy.com/seleniumPractise/#/

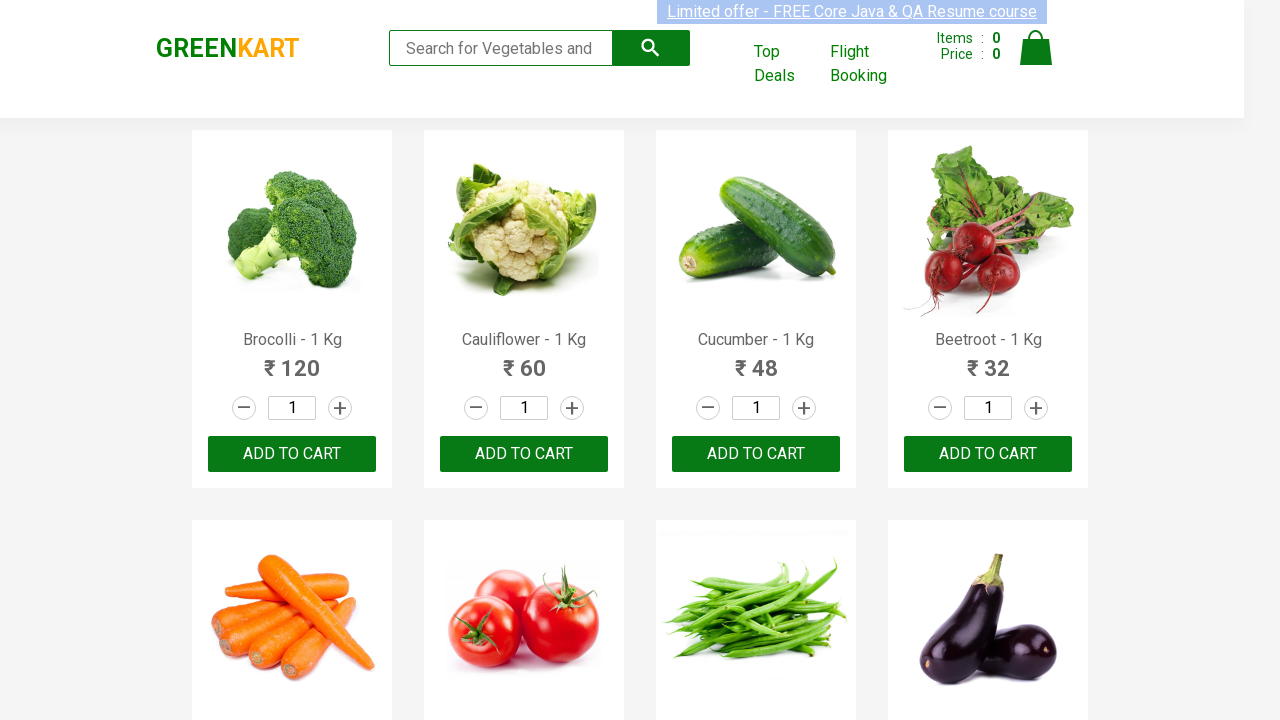

Filled search field with 'Tom' on landing page on input[type='search']
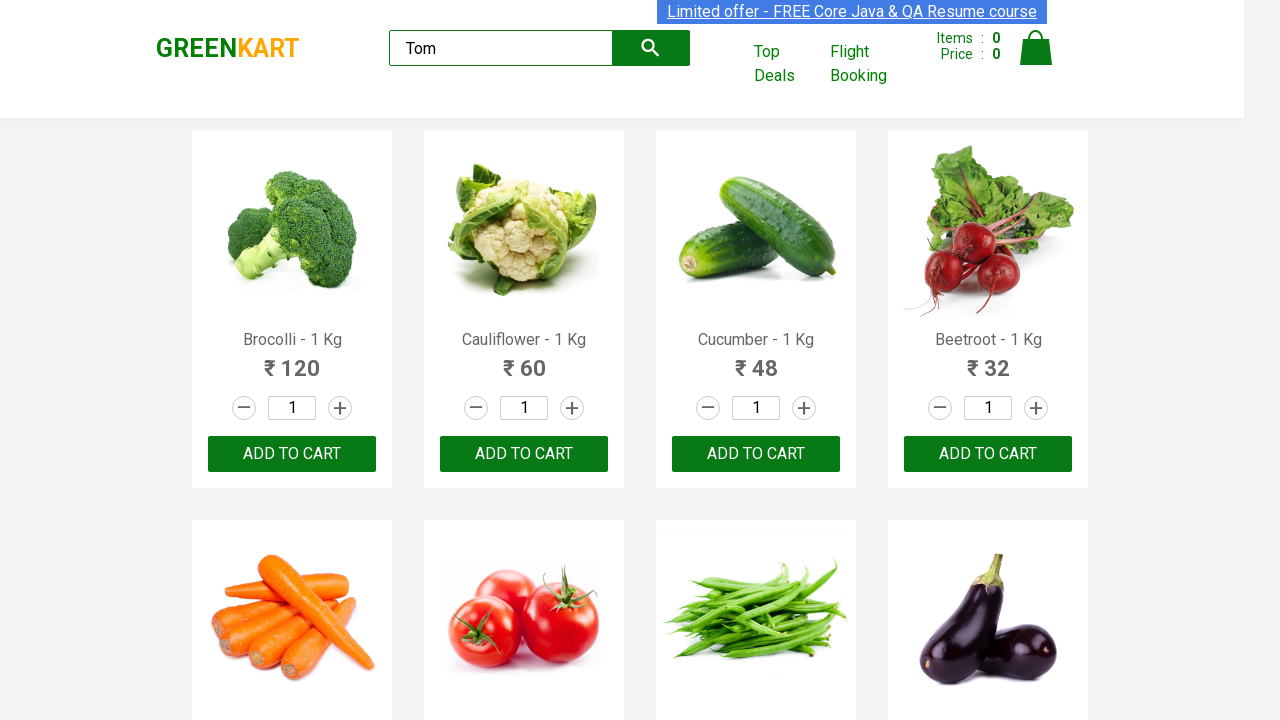

Search results loaded on landing page
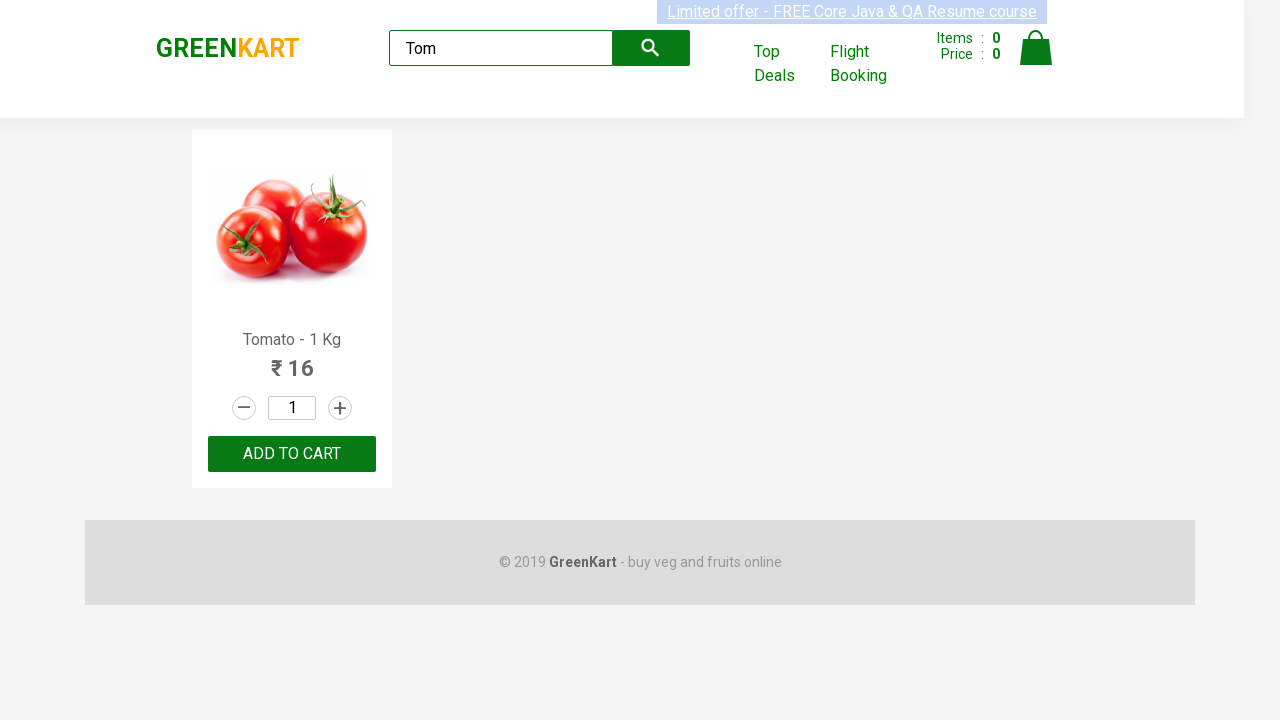

Extracted product name from landing page: Tomato
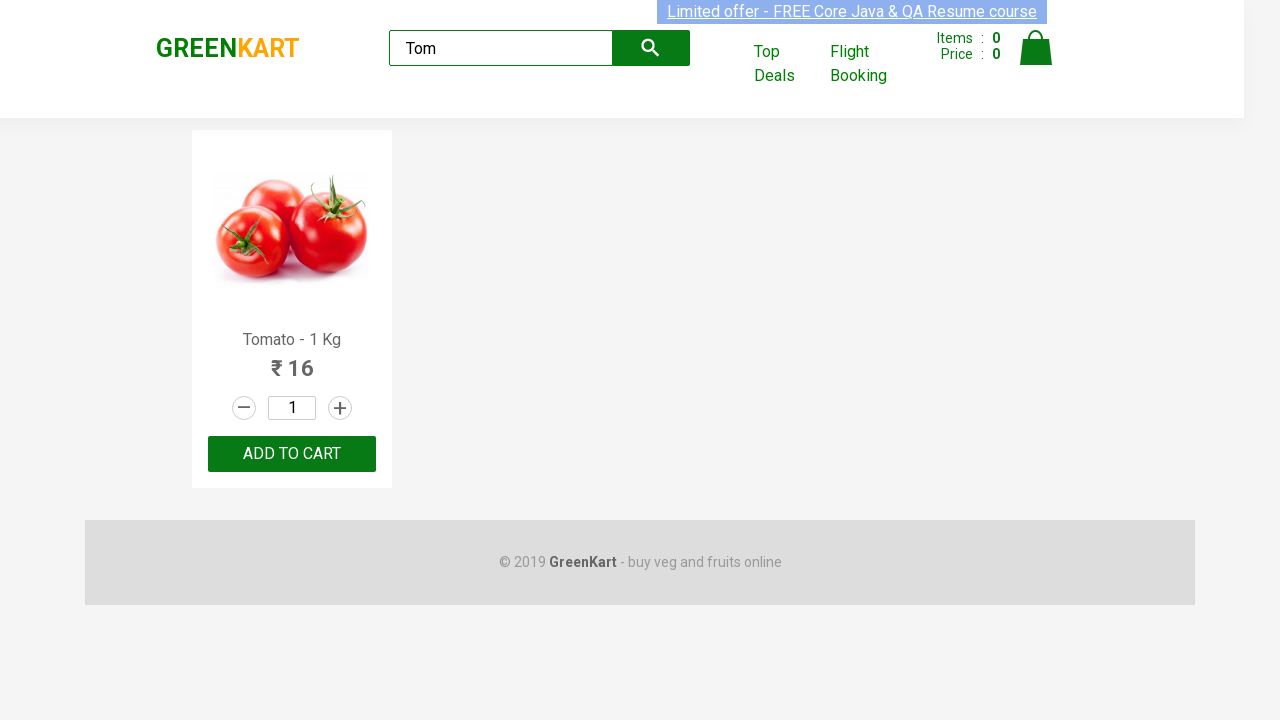

Clicked on Top Deals link to open new window at (787, 64) on text=Top Deals
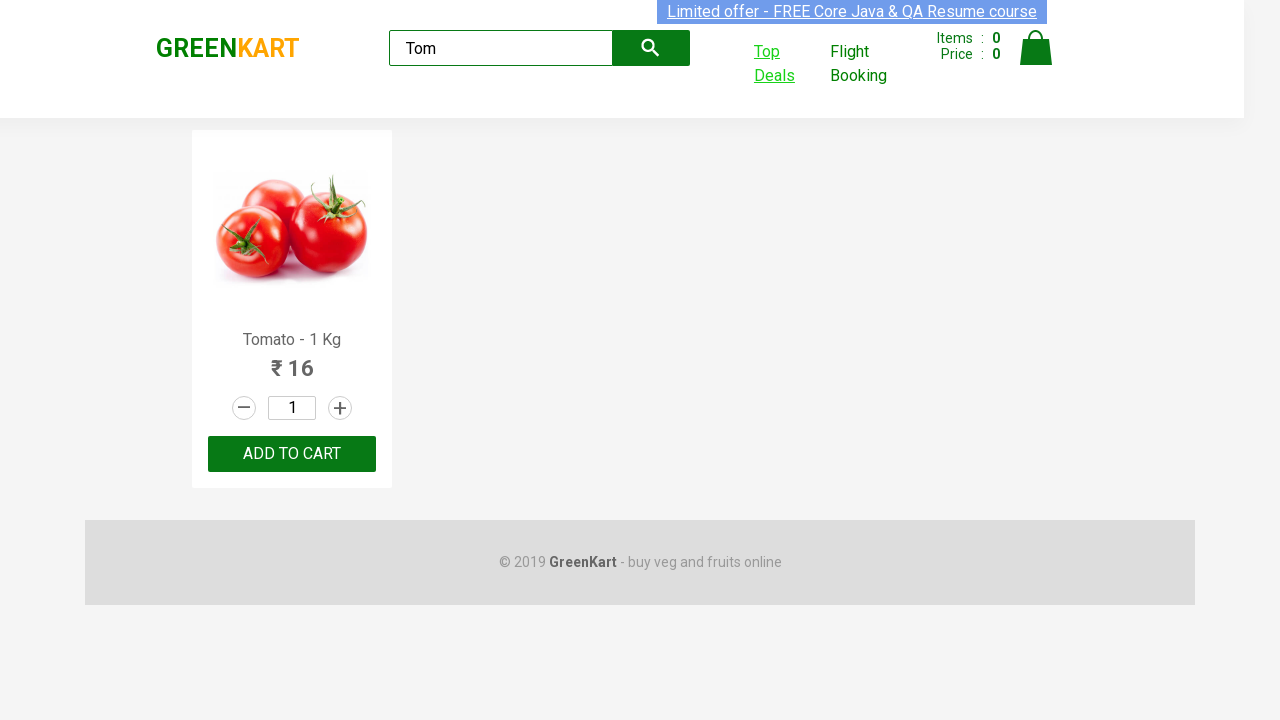

New Top Deals window opened and loaded
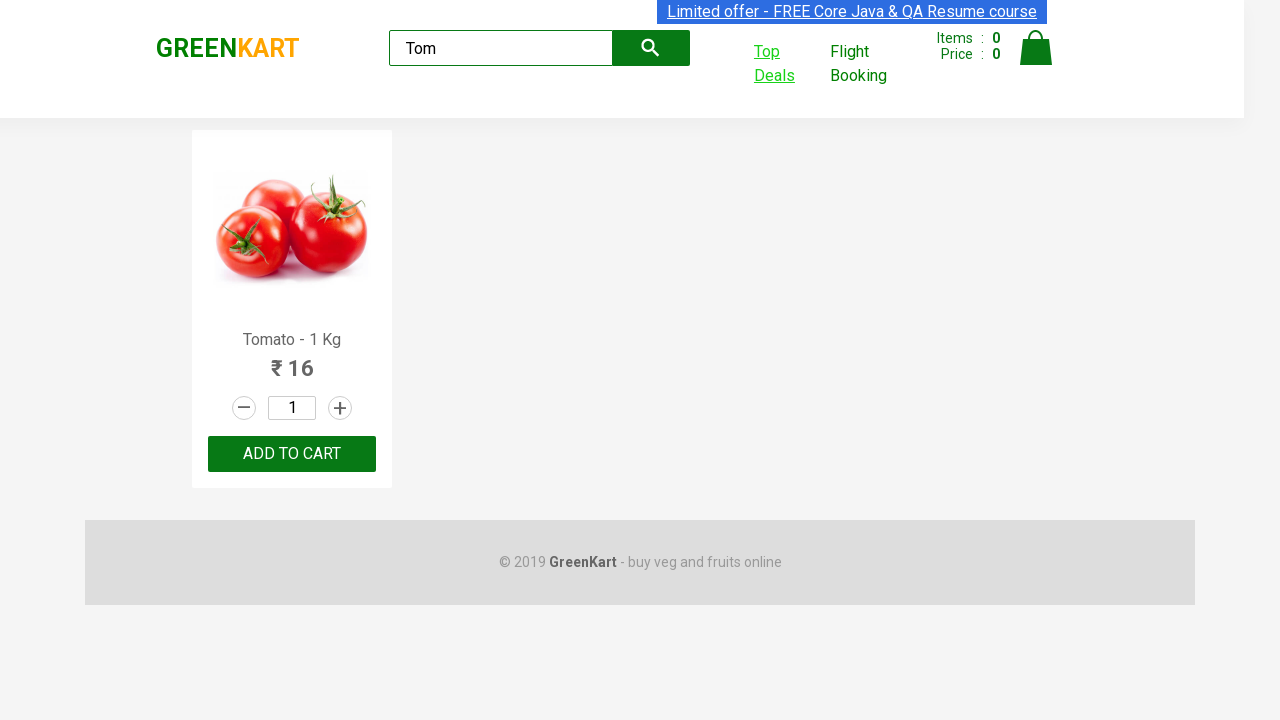

Filled search field with 'Tom' on Top Deals page on #search-field
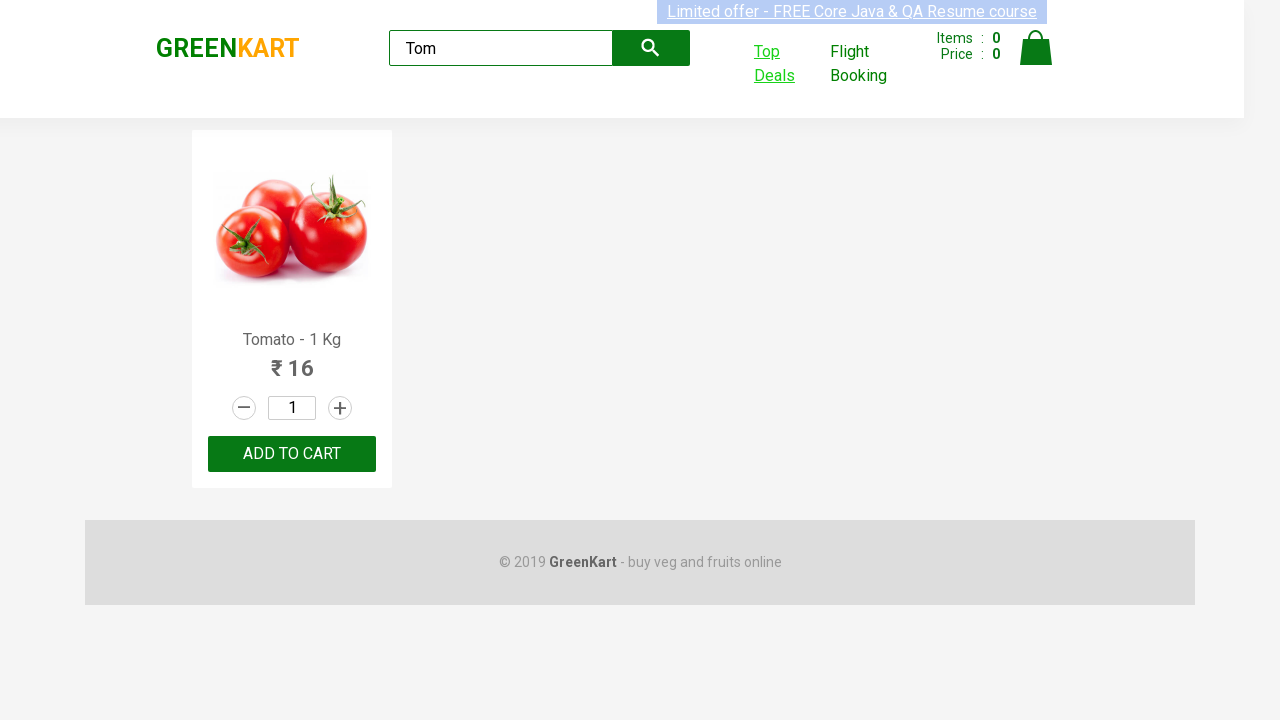

Search results loaded on Top Deals page
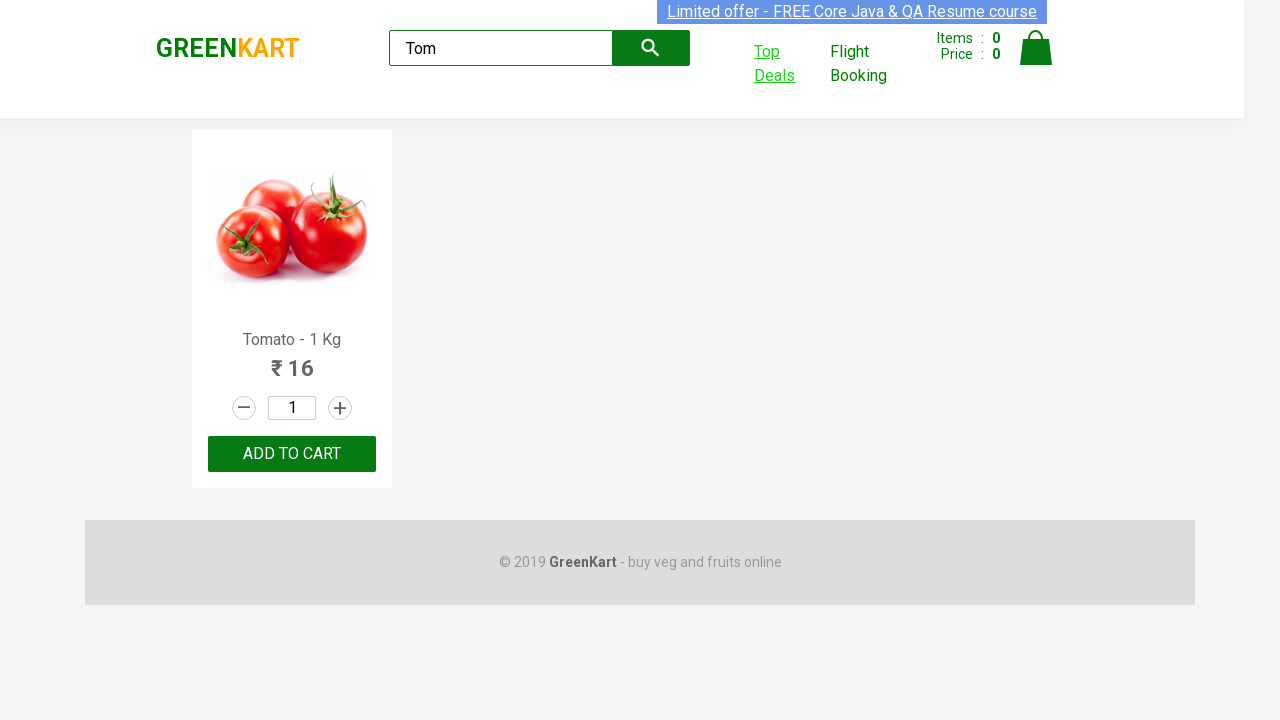

Extracted product name from Top Deals page: Tomato
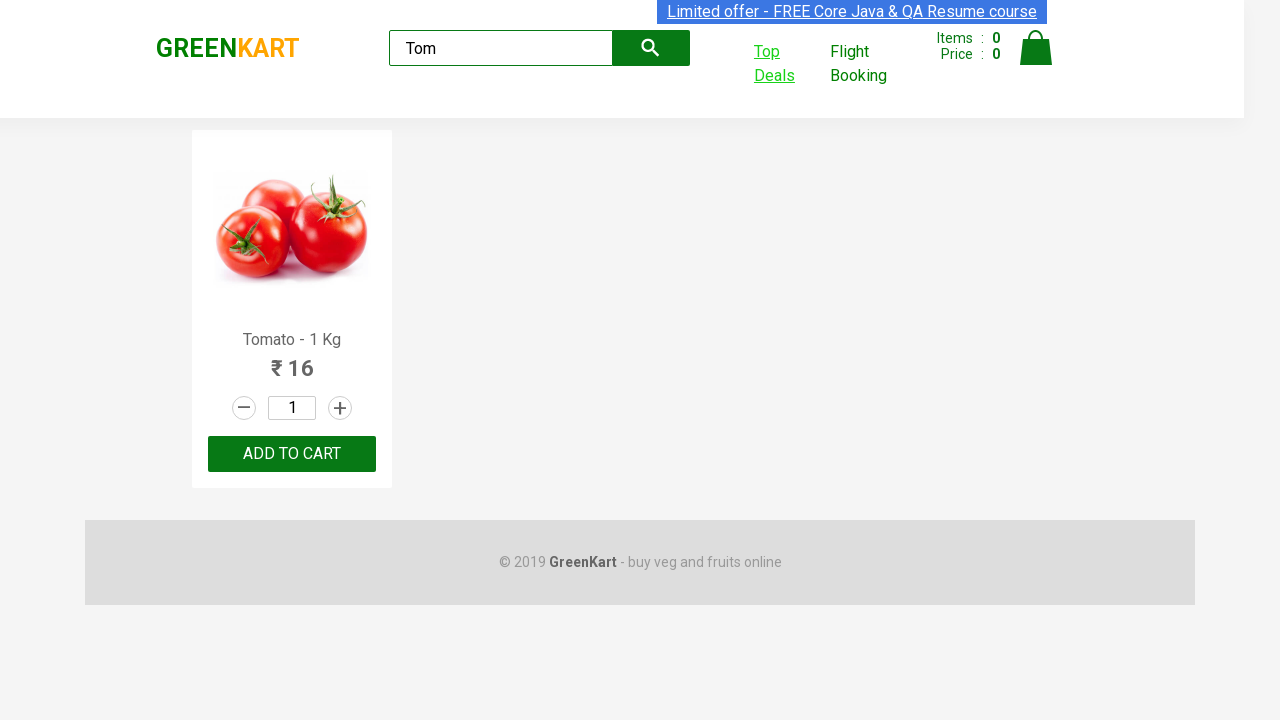

Product names match between landing page and Top Deals page
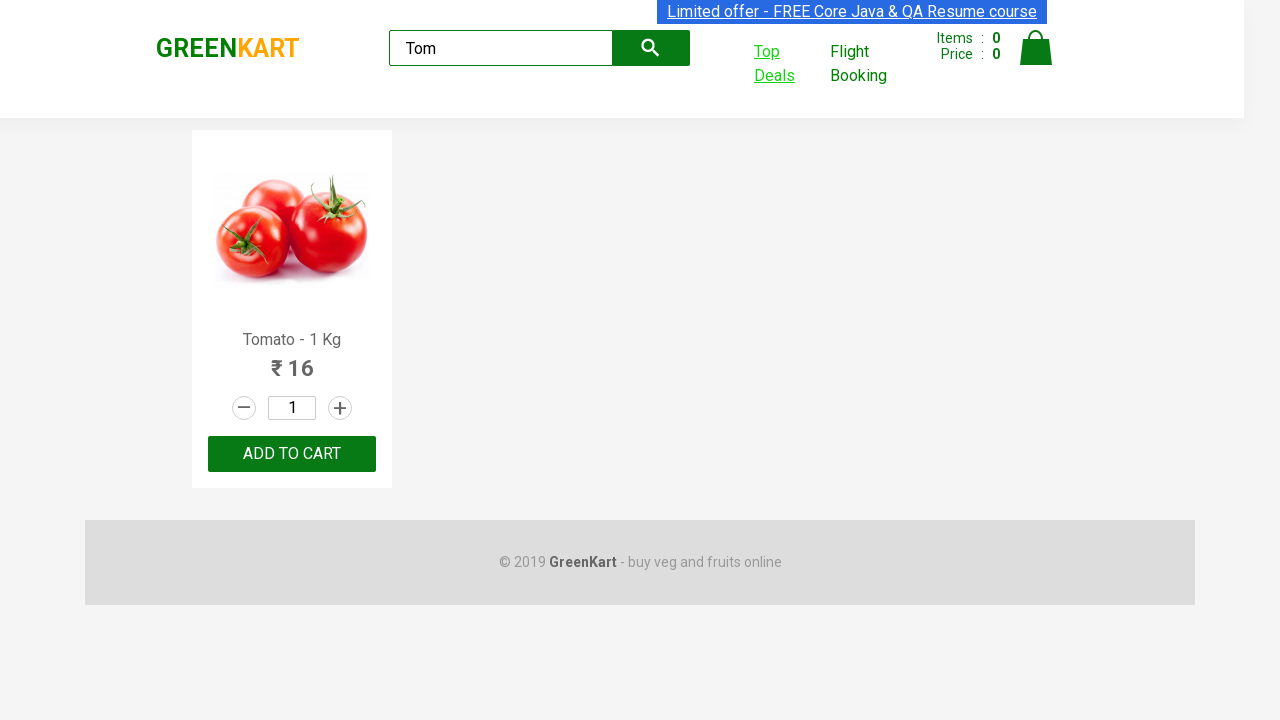

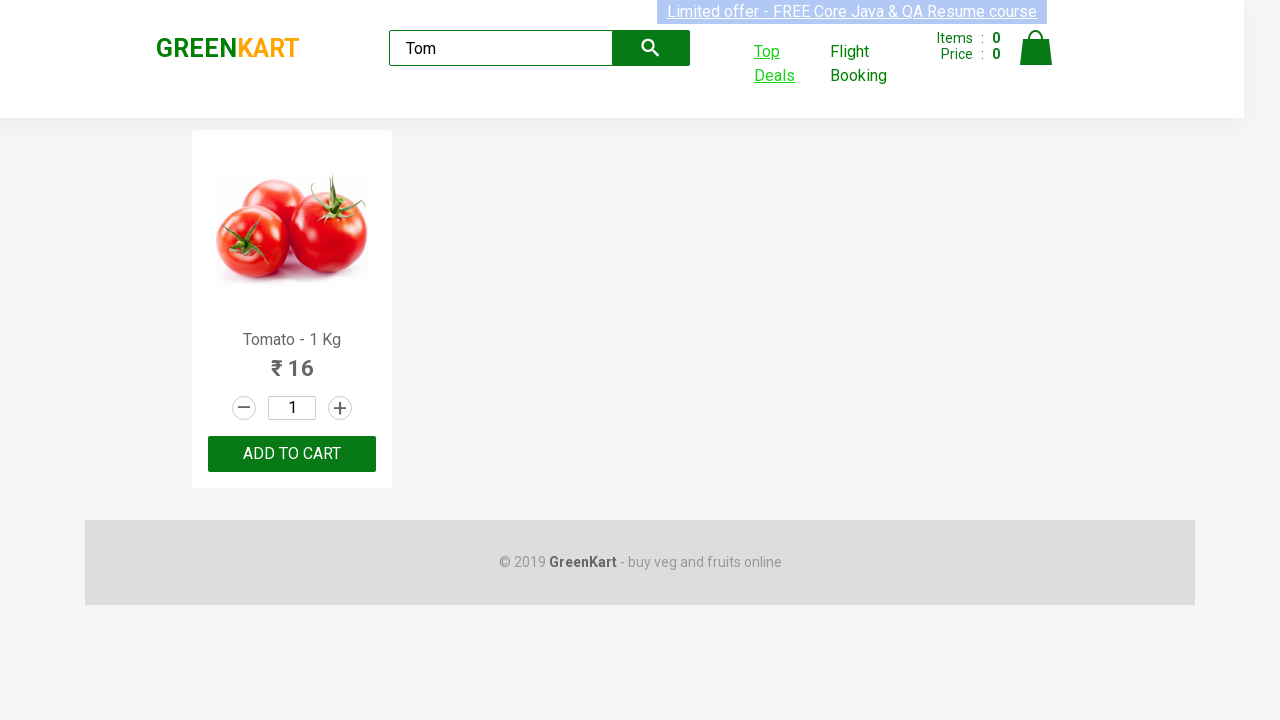